Tests the ParaBank user registration form by filling in all required fields (personal information, address, contact details, and account credentials) and submitting the registration form.

Starting URL: https://parabank.parasoft.com/parabank/register.htm

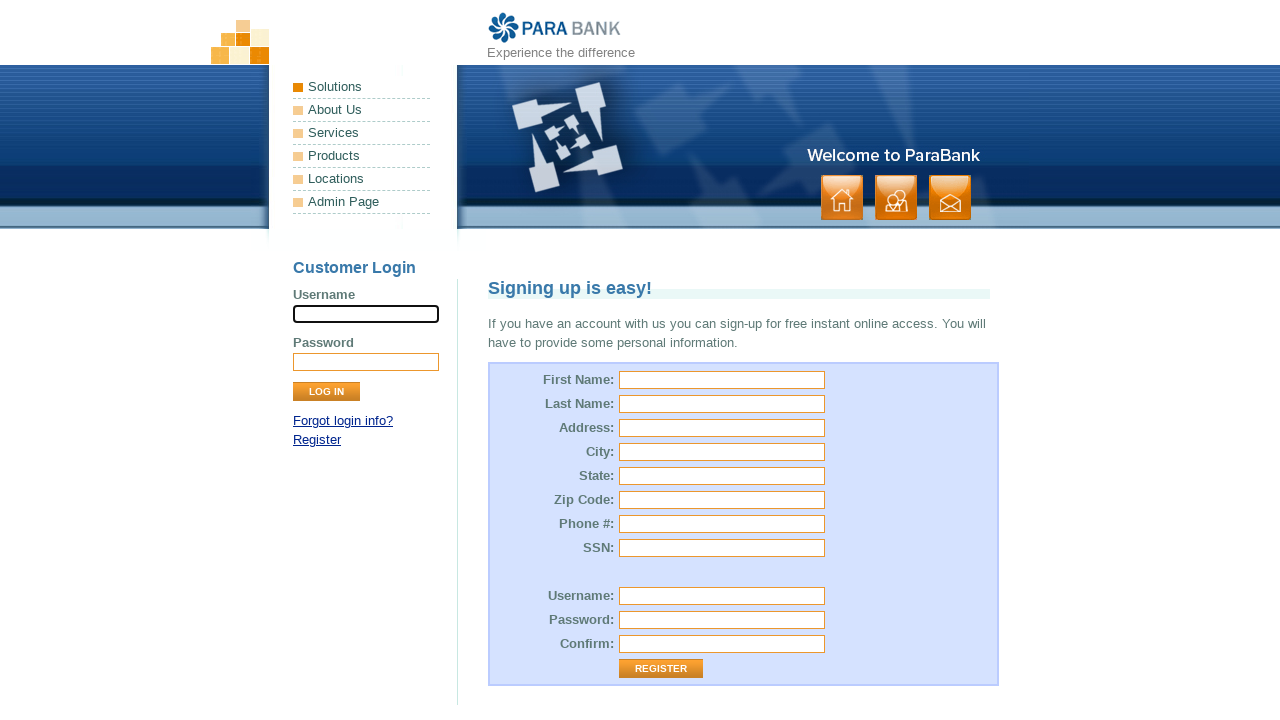

Filled first name field with 'Marcus' on #customer\.firstName
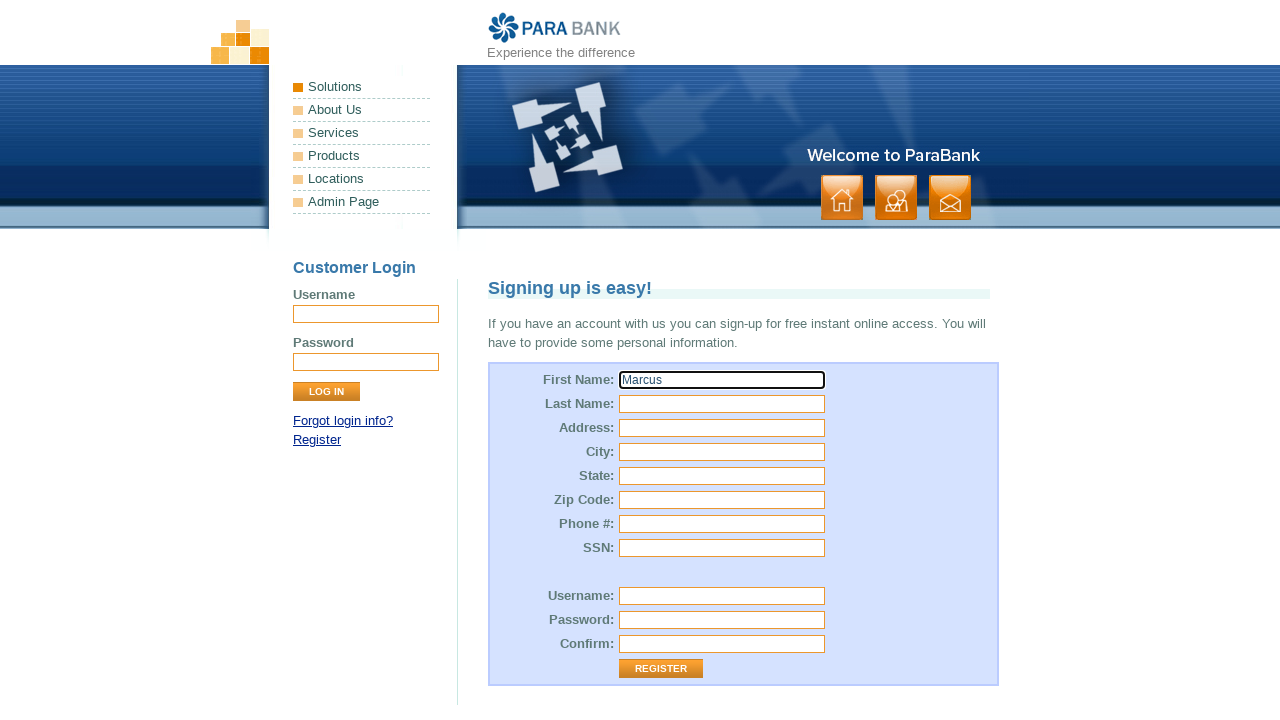

Filled last name field with 'Johnson' on input[name='customer.lastName']
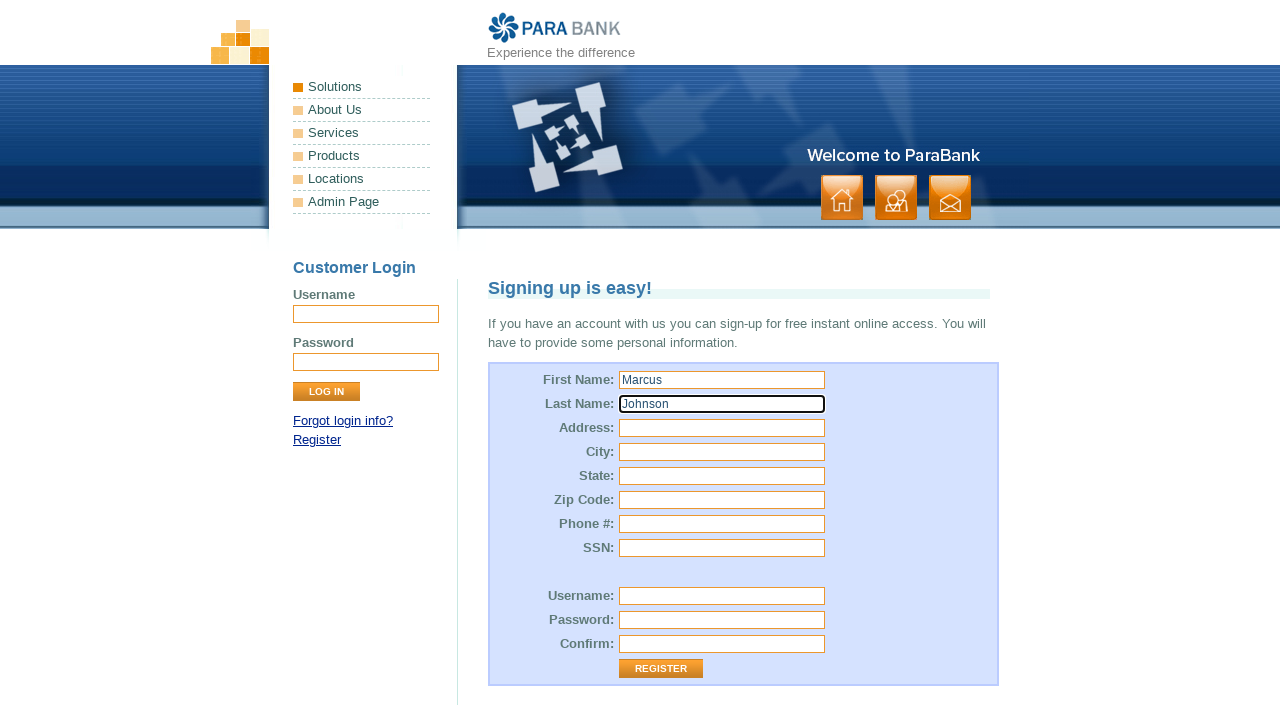

Filled street address with '456 Oak Avenue' on #customer\.address\.street
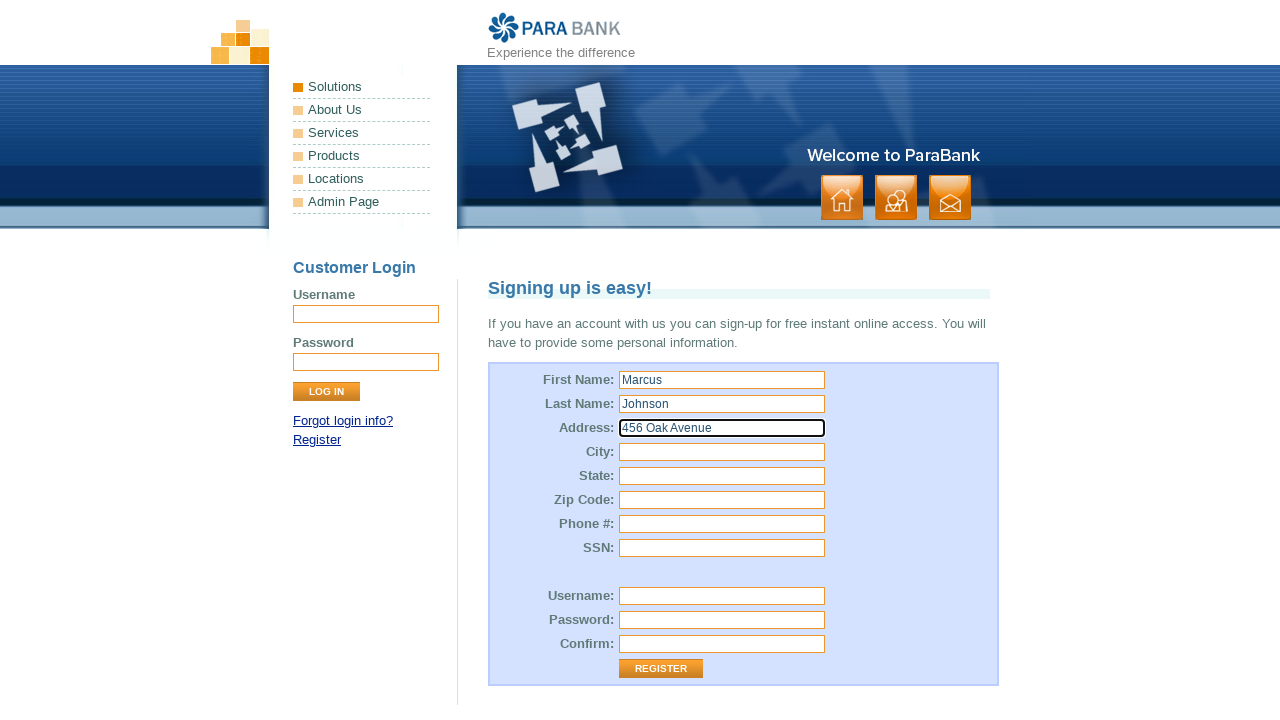

Filled city field with 'Springfield' on #customer\.address\.city
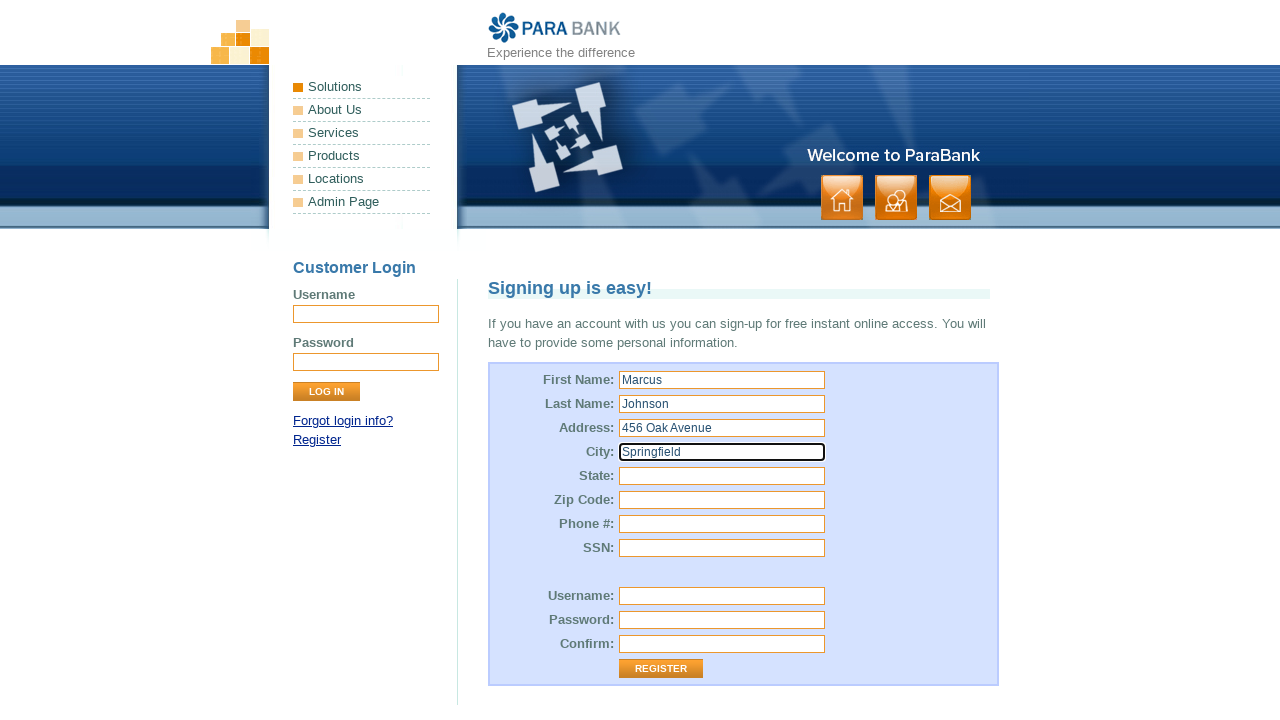

Filled state field with 'IL' on #customer\.address\.state
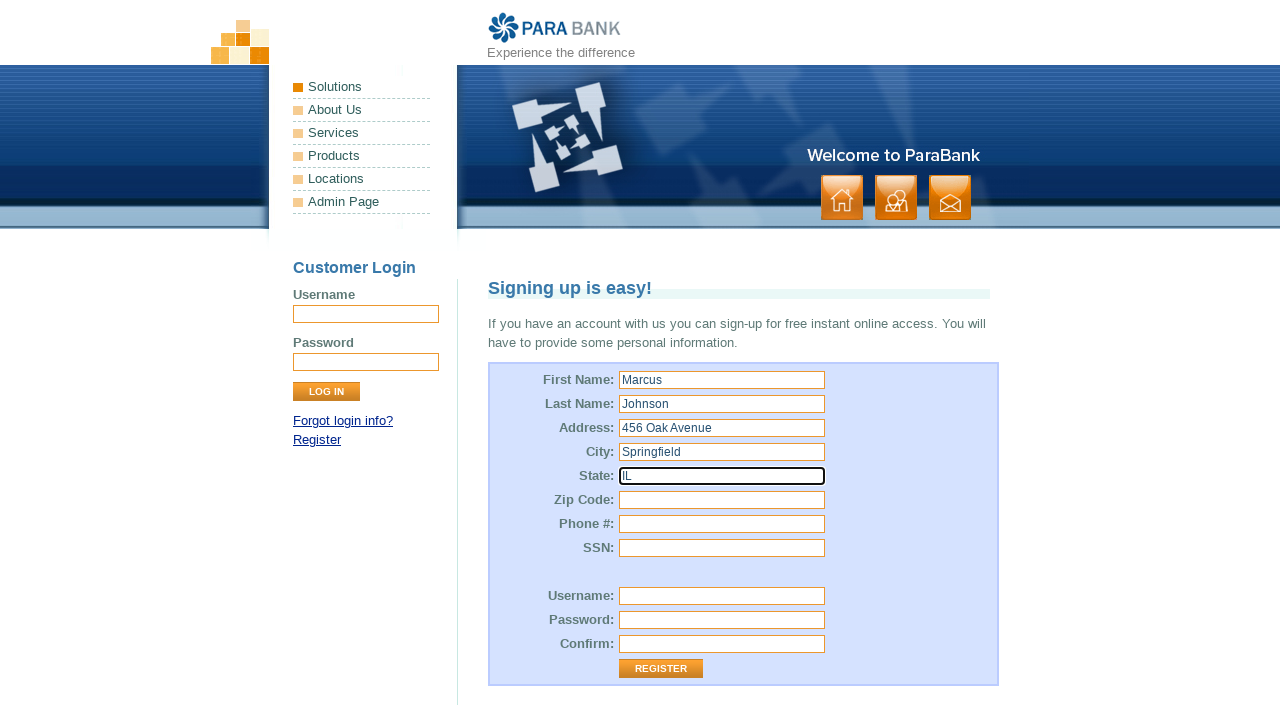

Filled zip code field with '62701' on #customer\.address\.zipCode
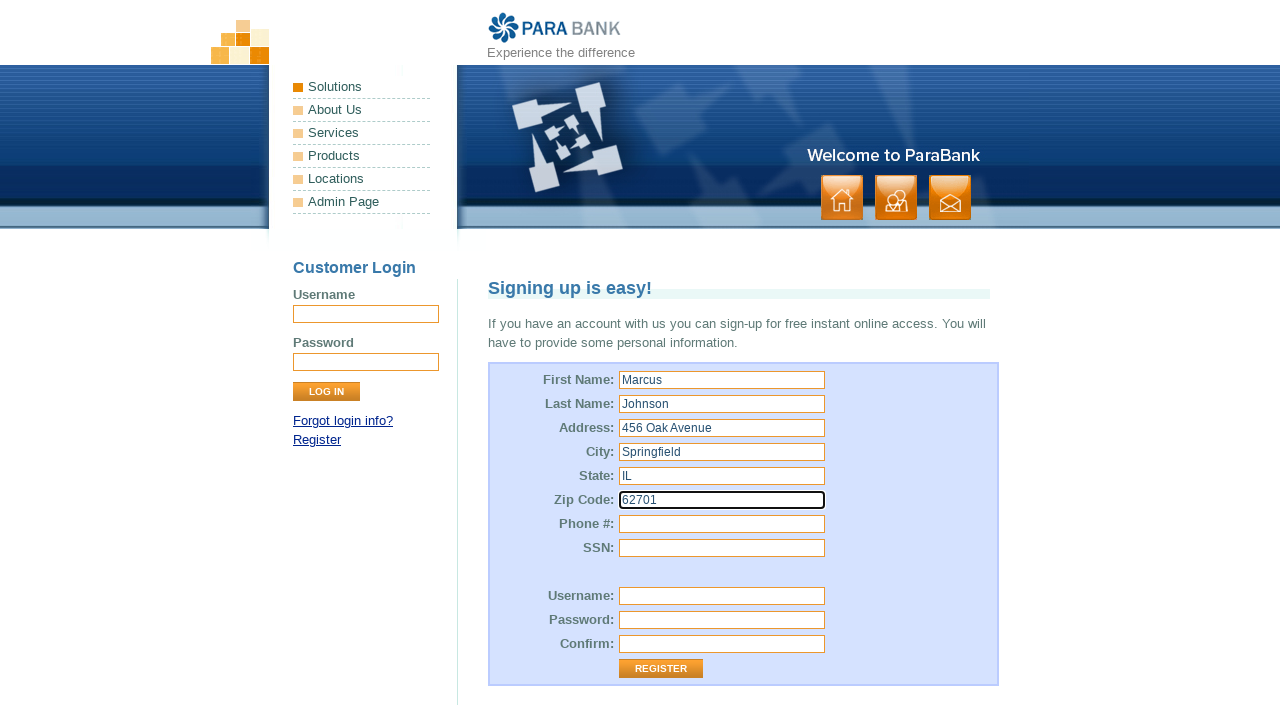

Filled phone number field with '555-123-4567' on #customer\.phoneNumber
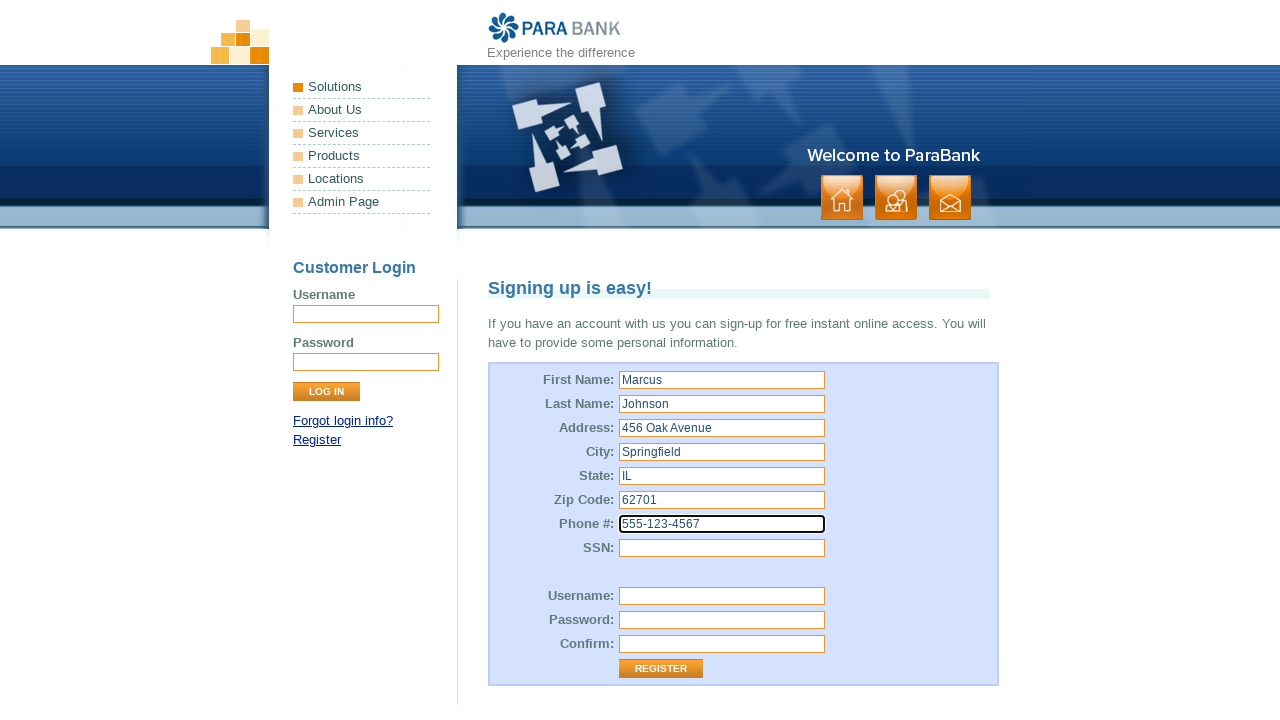

Filled SSN field with '123-45-6789' on #customer\.ssn
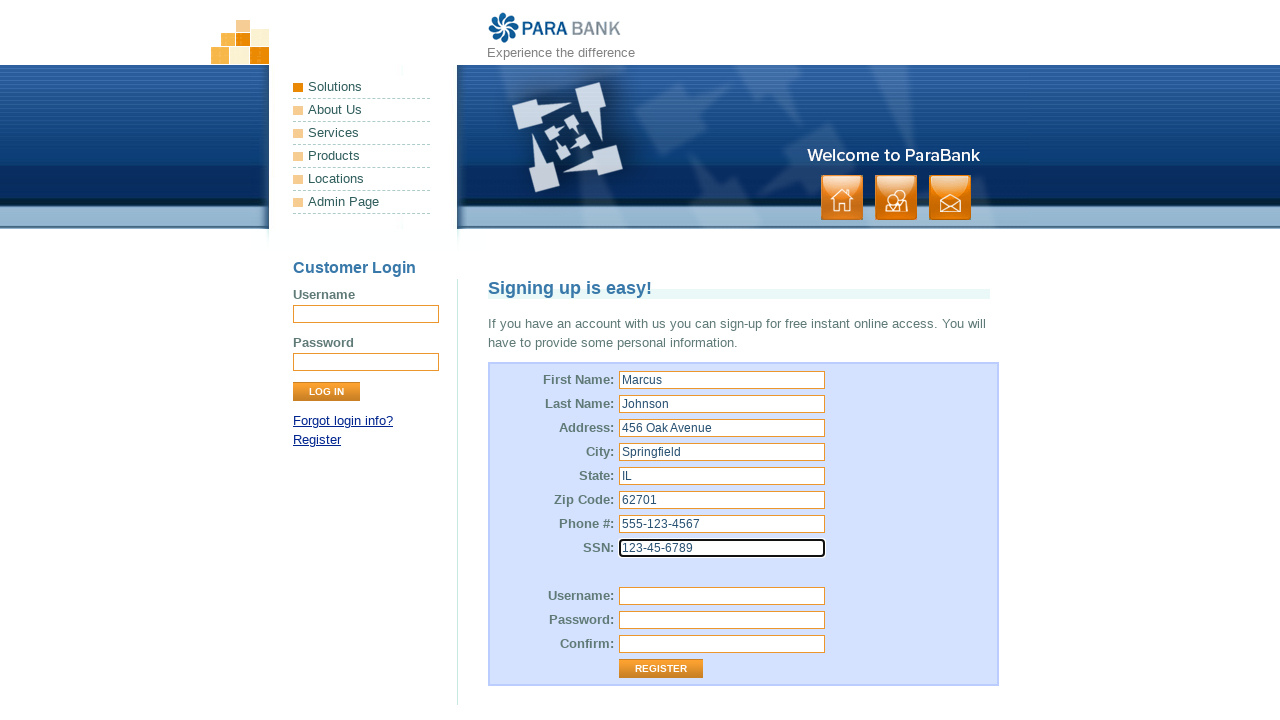

Filled username field with 'marcusj2024' on #customer\.username
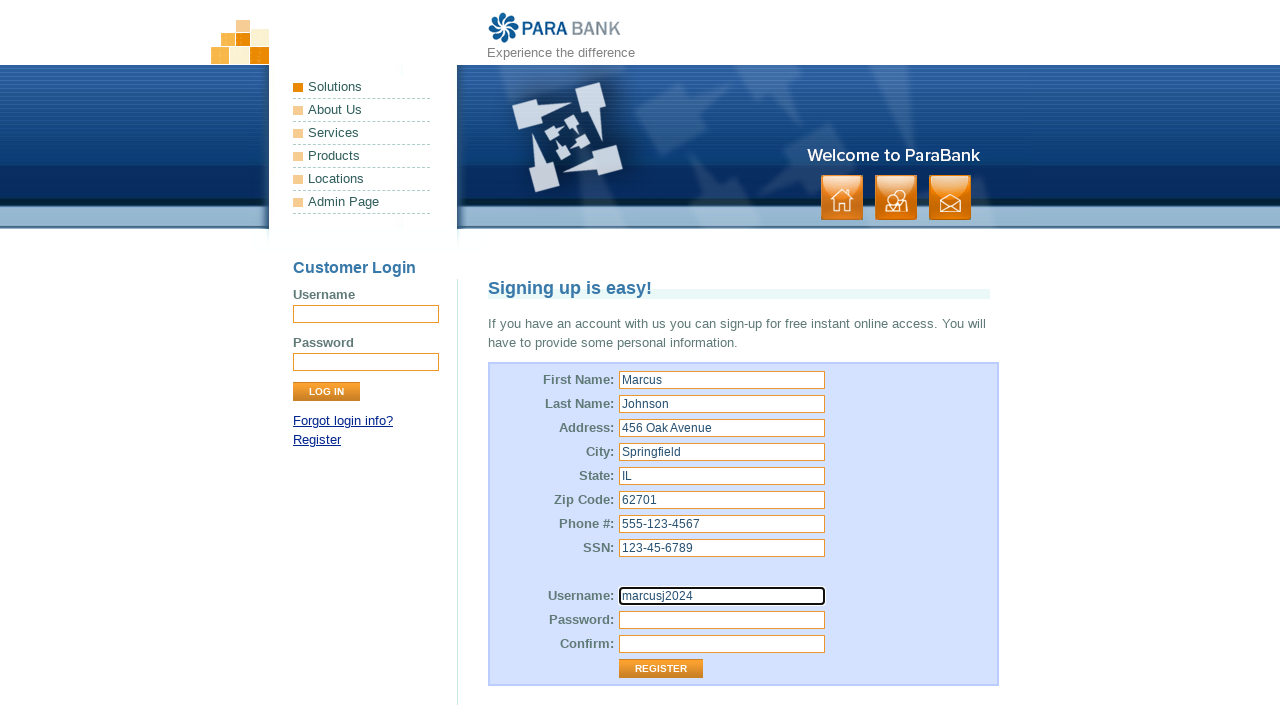

Filled password field with 'SecurePass123' on #customer\.password
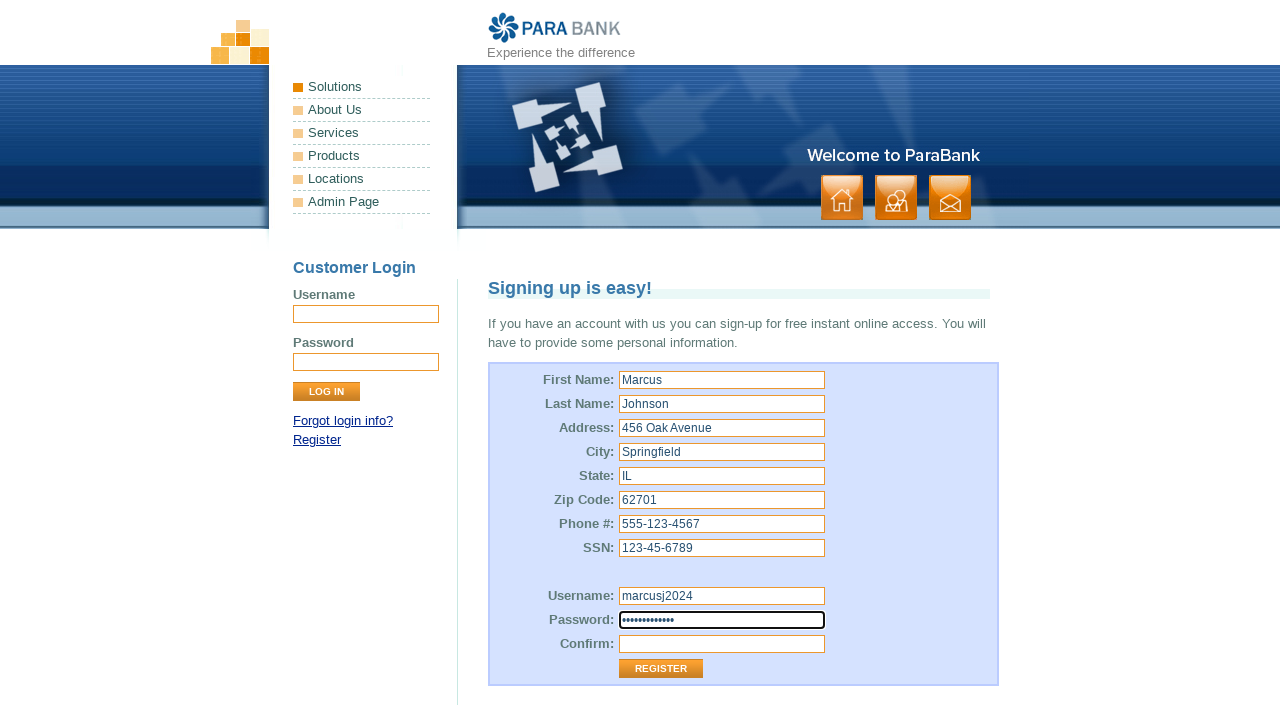

Filled repeated password field with 'SecurePass123' on #repeatedPassword
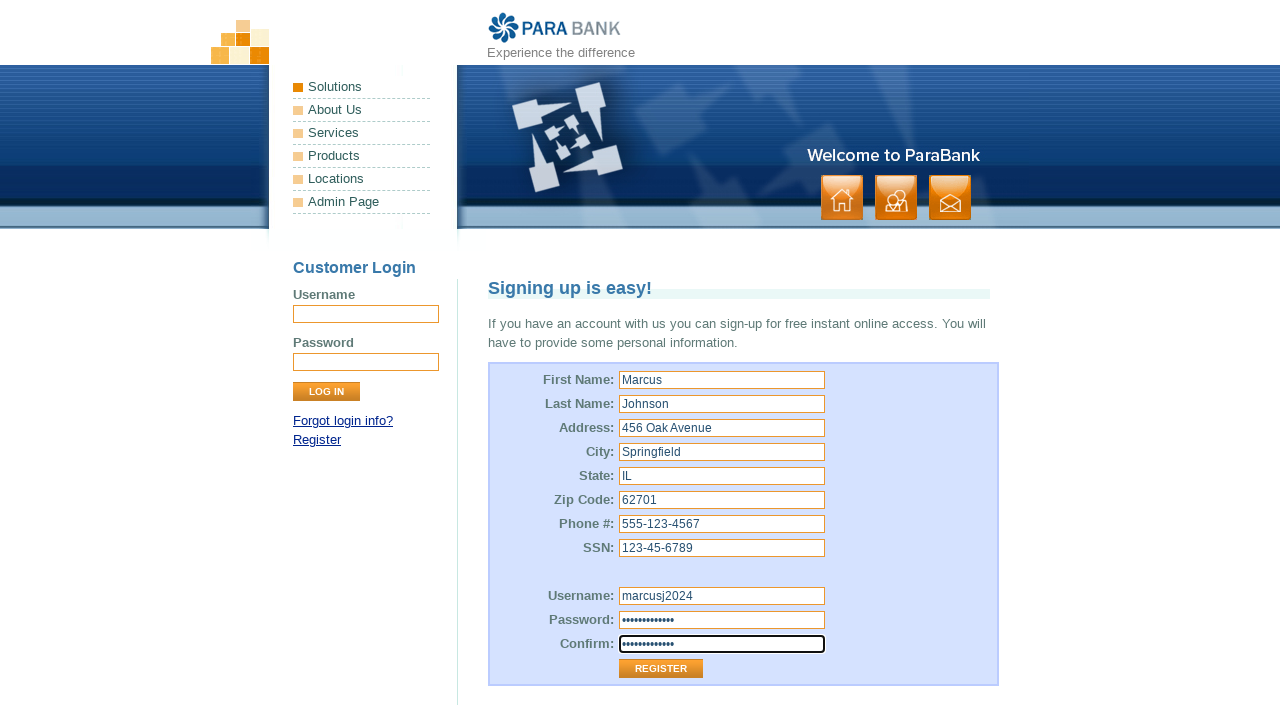

Clicked register button to submit form at (896, 198) on .button
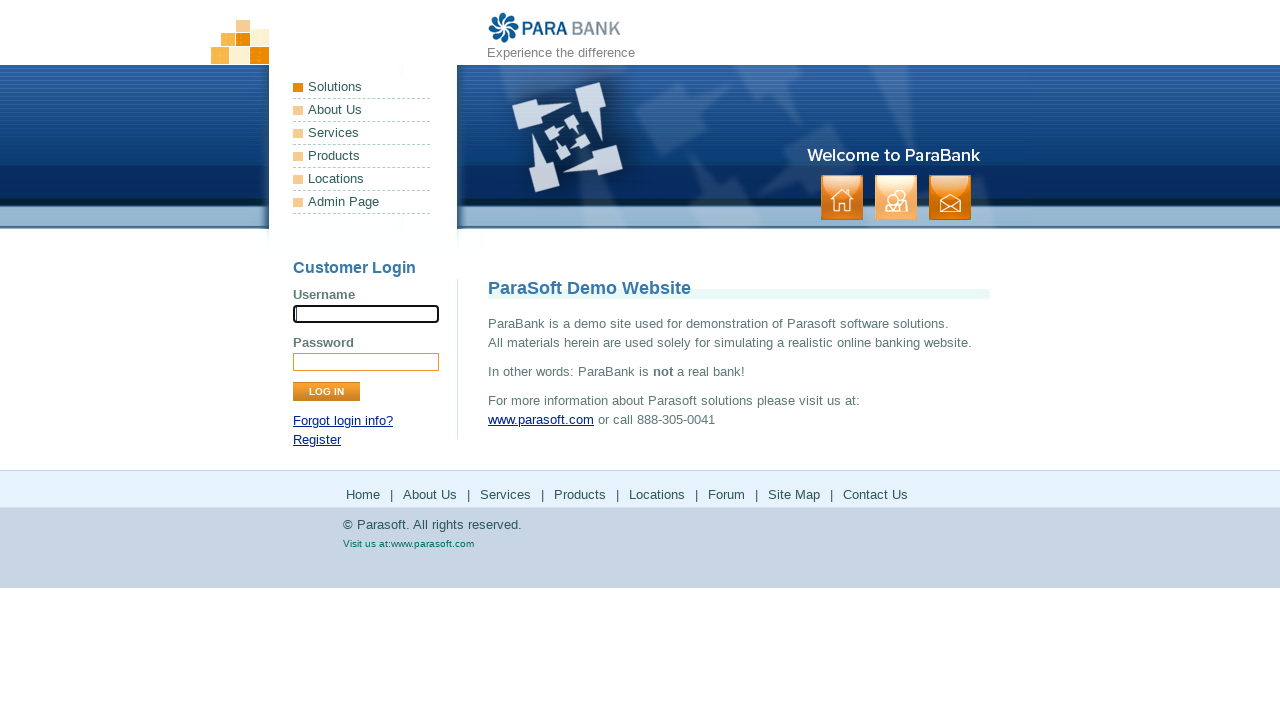

Registration completed and page loaded successfully
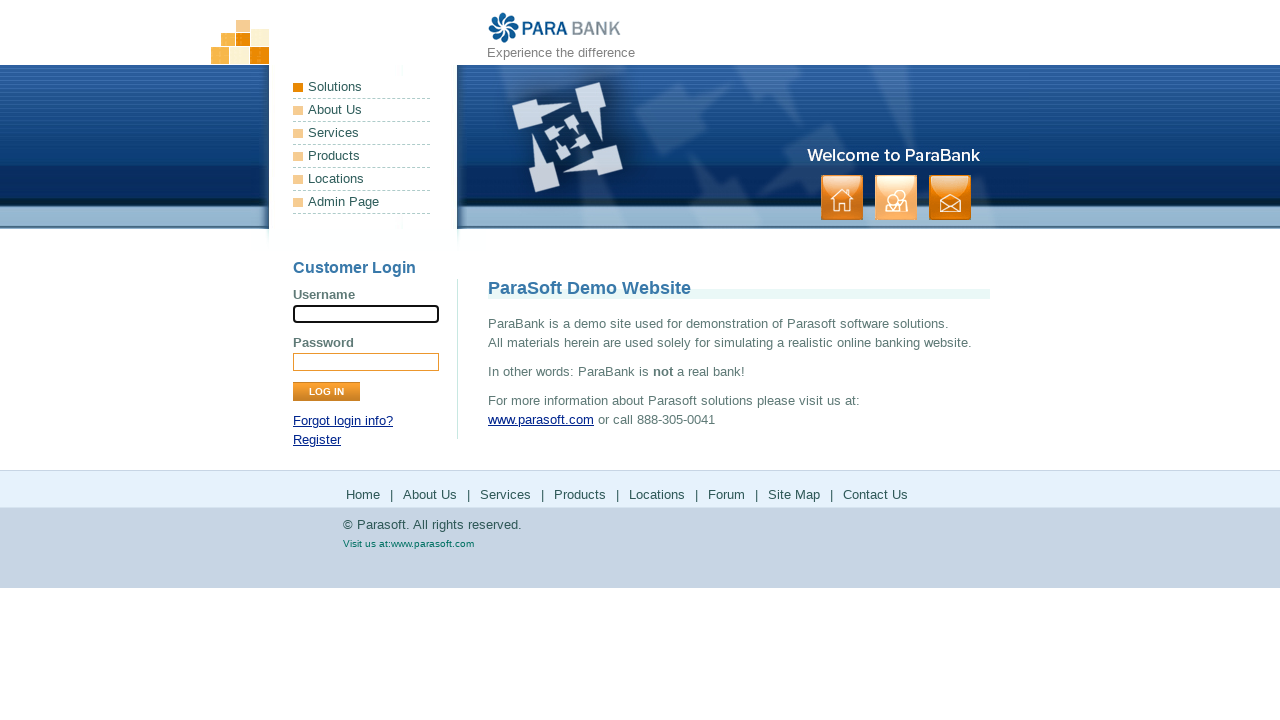

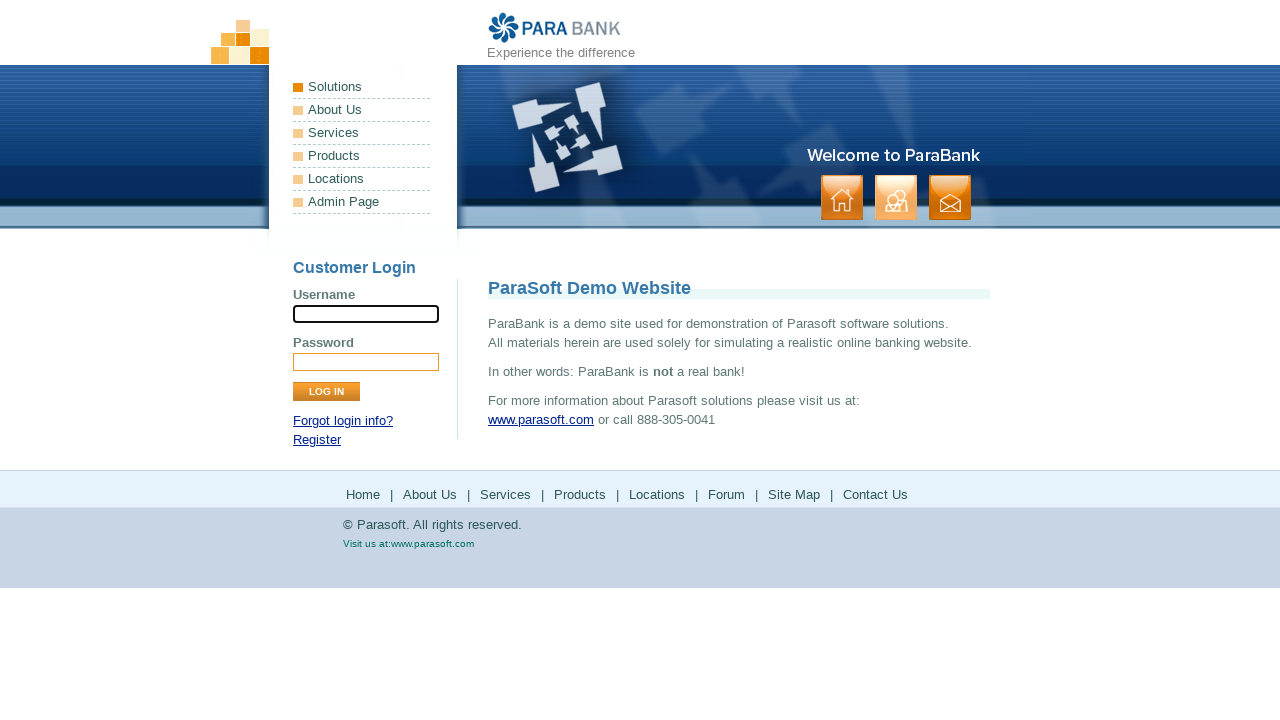